Tests drag and drop functionality on jQuery UI demo page by dragging an element to a new position

Starting URL: https://jqueryui.com/draggable/

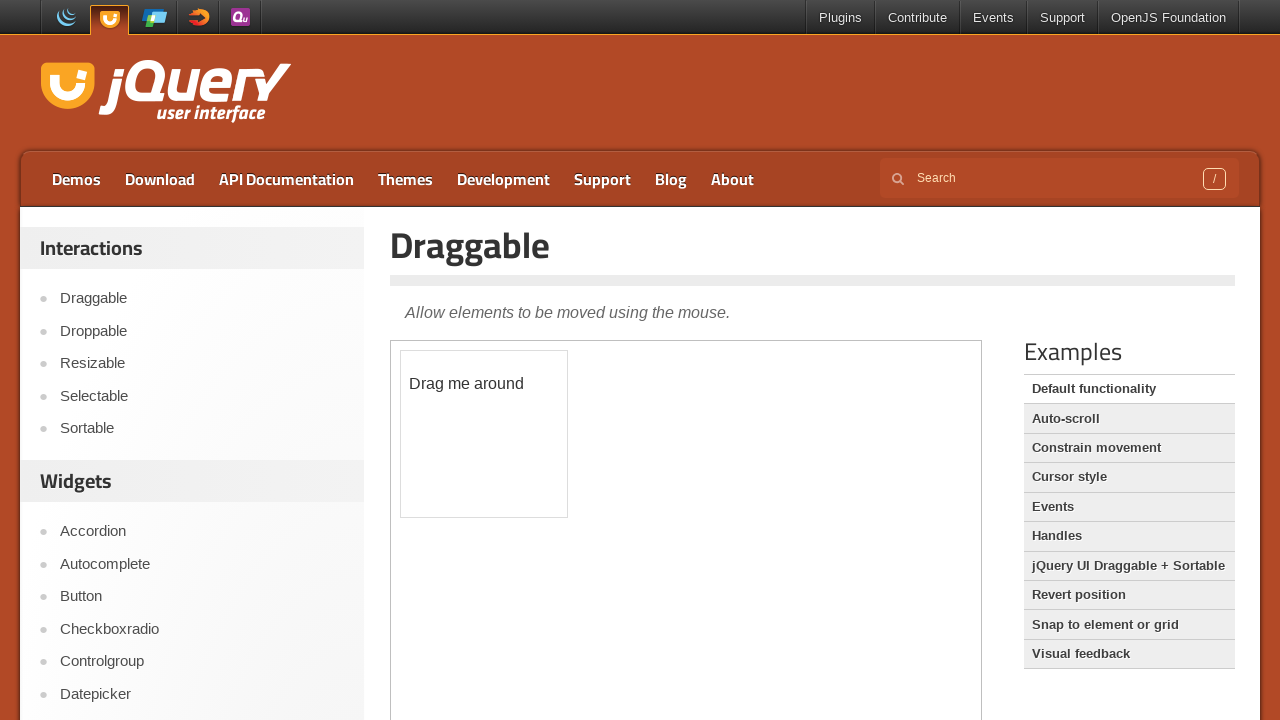

Located the iframe containing the draggable demo
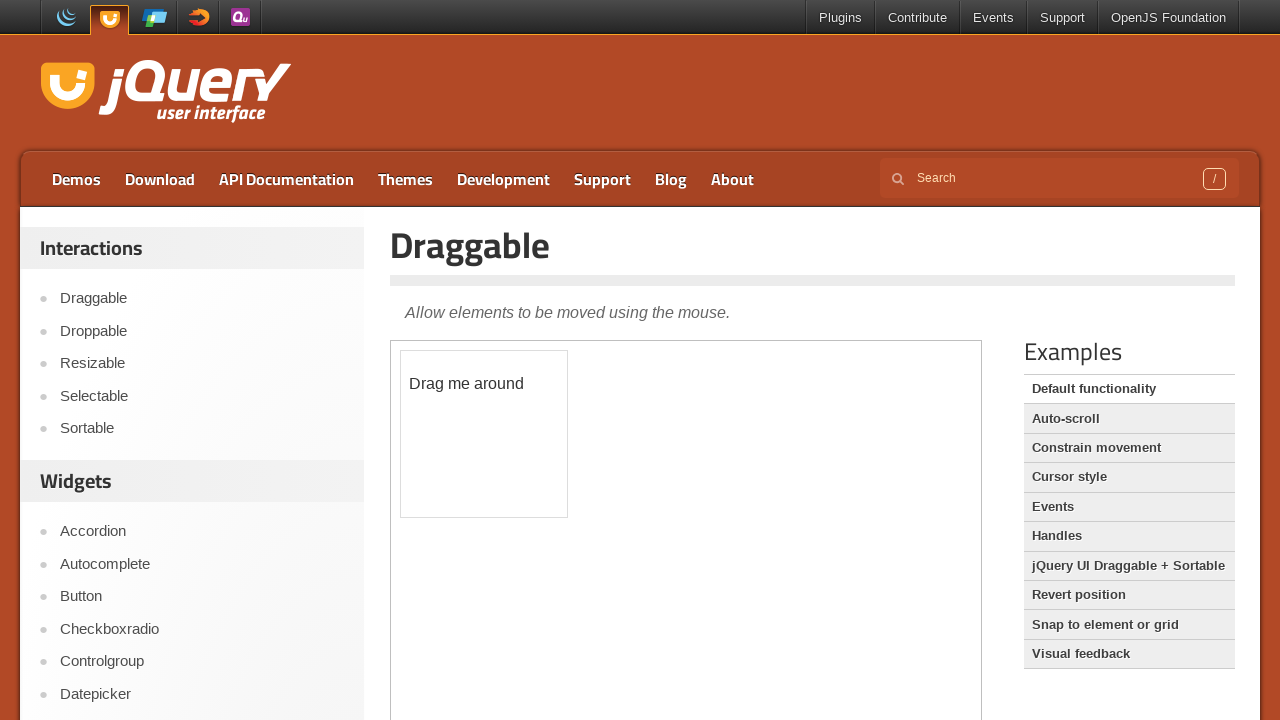

Located the draggable element with id 'draggable'
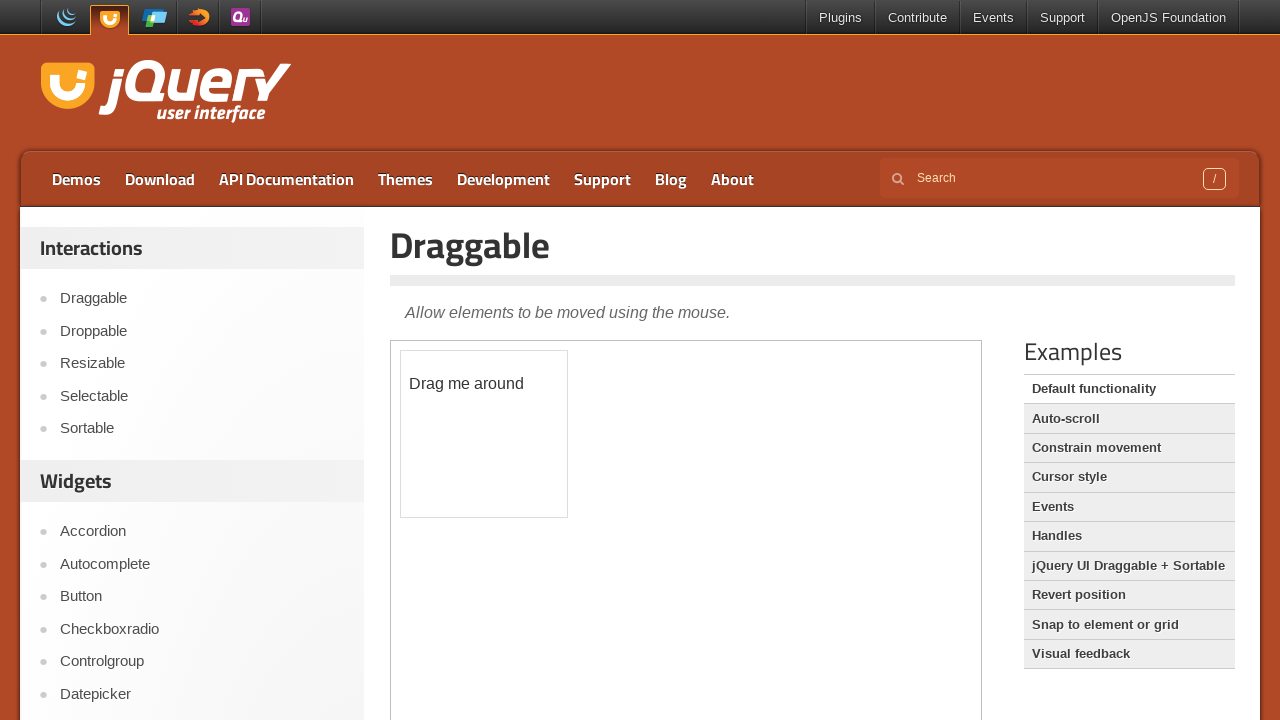

Retrieved the bounding box of the draggable element
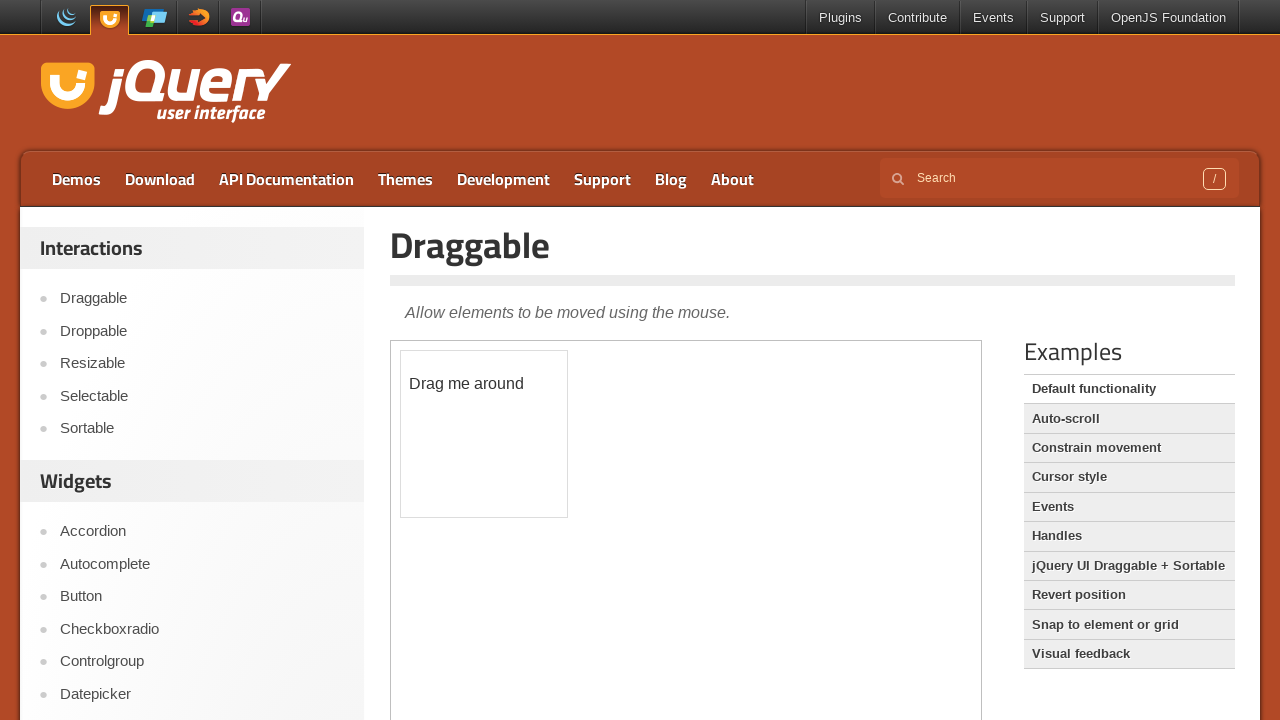

Moved mouse to the center of the draggable element at (484, 434)
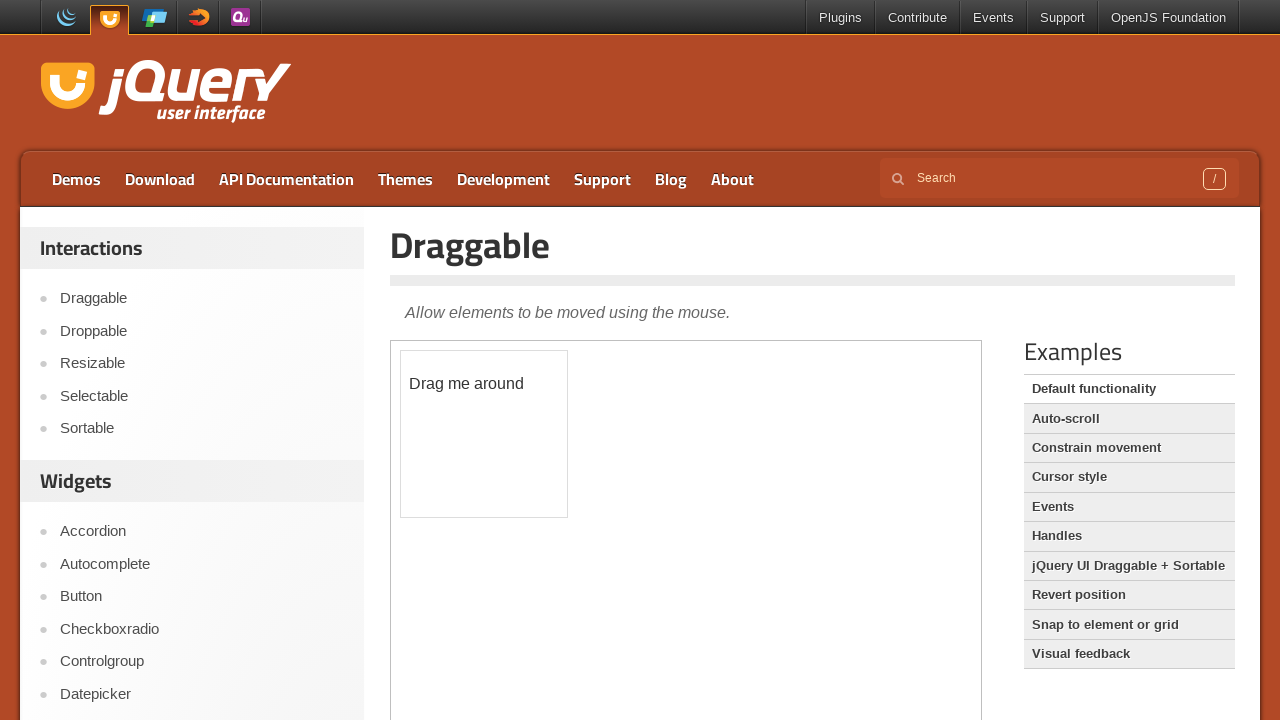

Pressed mouse button down to initiate drag at (484, 434)
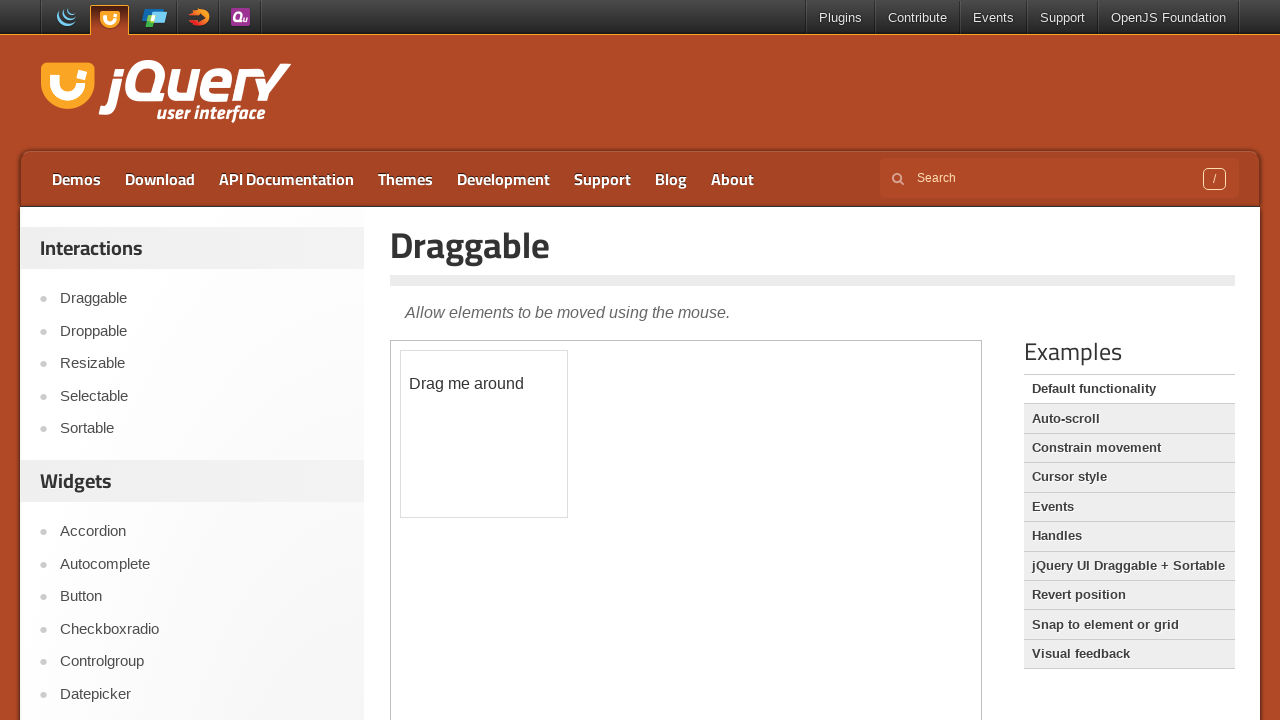

Dragged element 142px right and 95px down to new position at (626, 529)
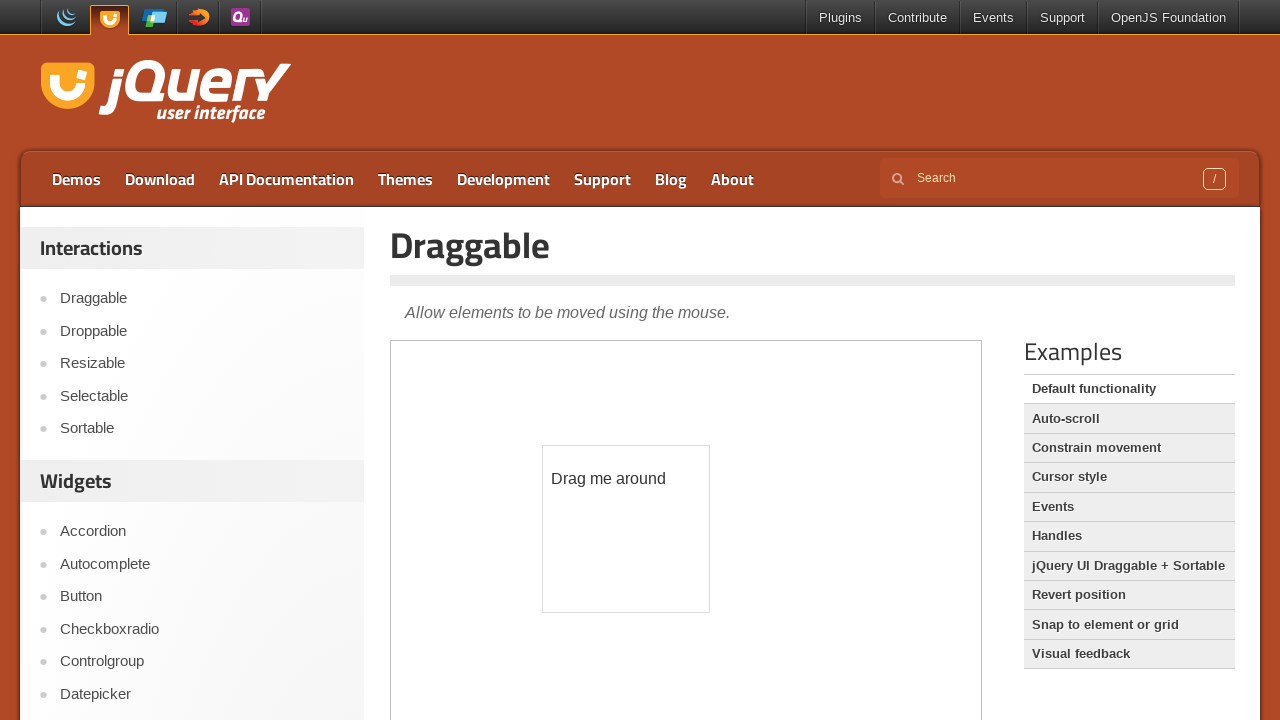

Released mouse button to complete the drag and drop at (626, 529)
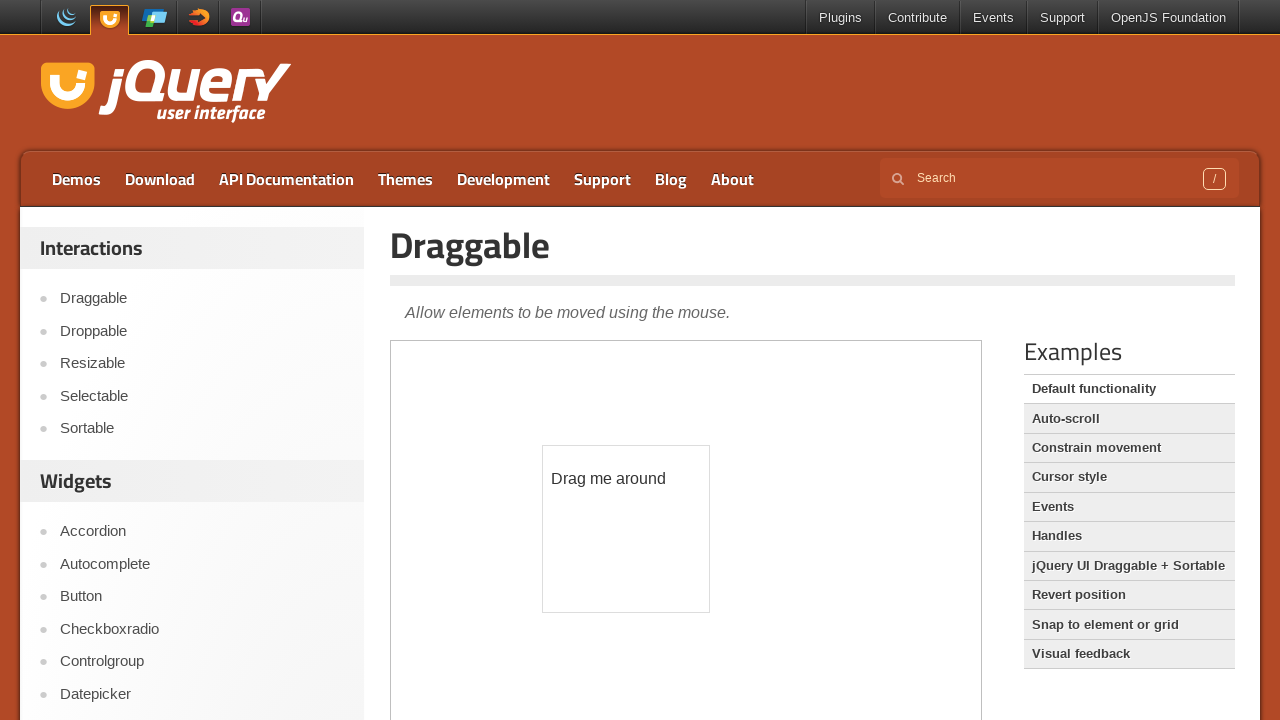

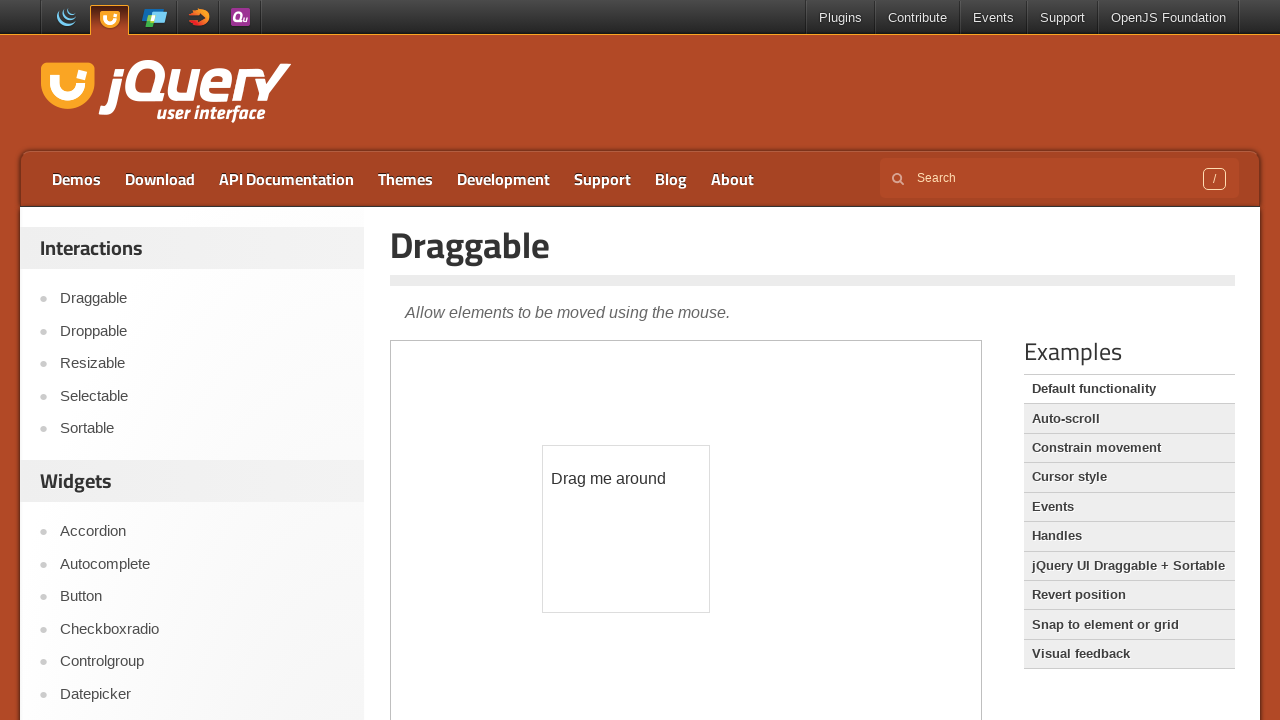